Tests the jQuery UI datepicker demo by switching to an iframe and clicking on the datepicker input field

Starting URL: https://jqueryui.com/datepicker/

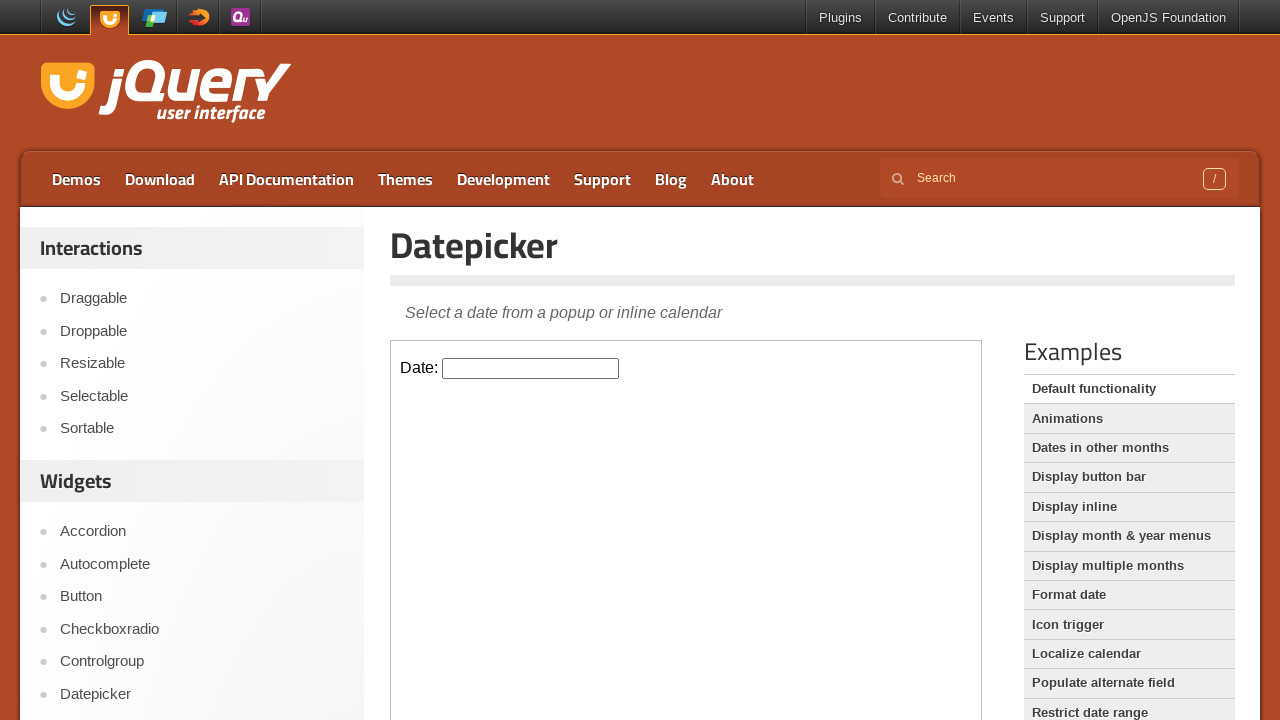

Located the demo iframe
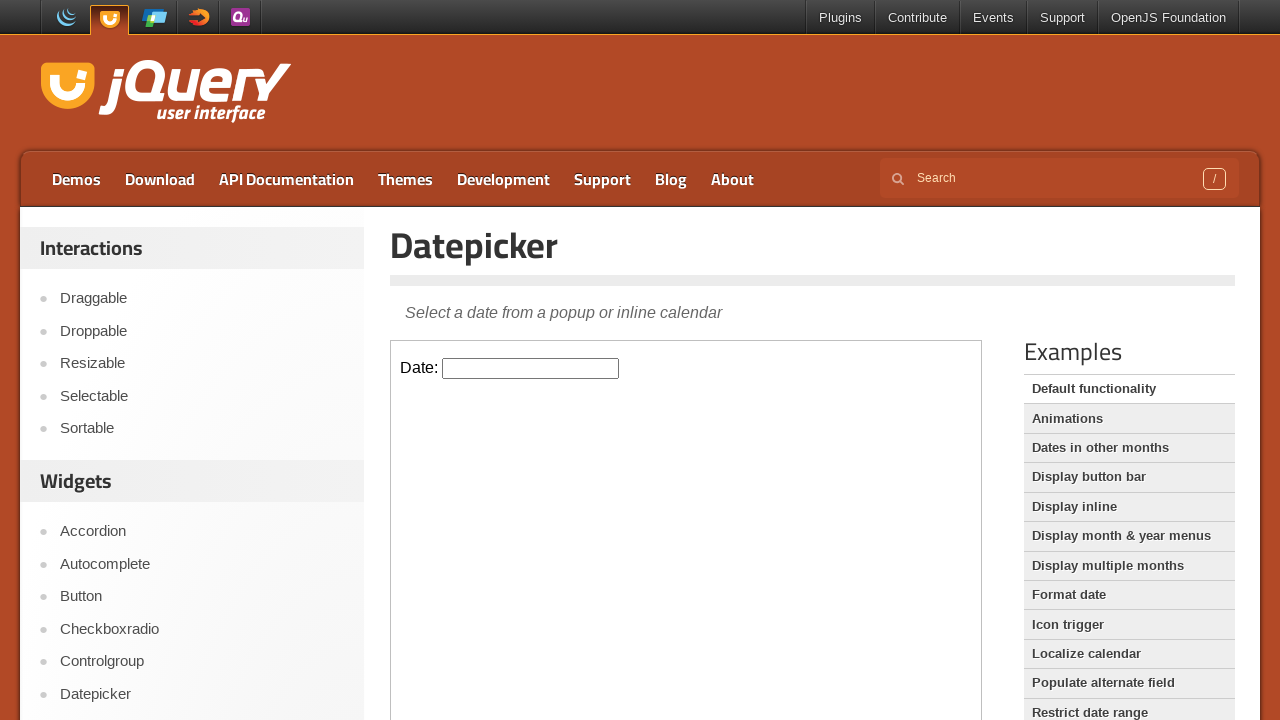

Clicked on the datepicker input field at (531, 368) on xpath=//iframe[@class='demo-frame'] >> internal:control=enter-frame >> xpath=//i
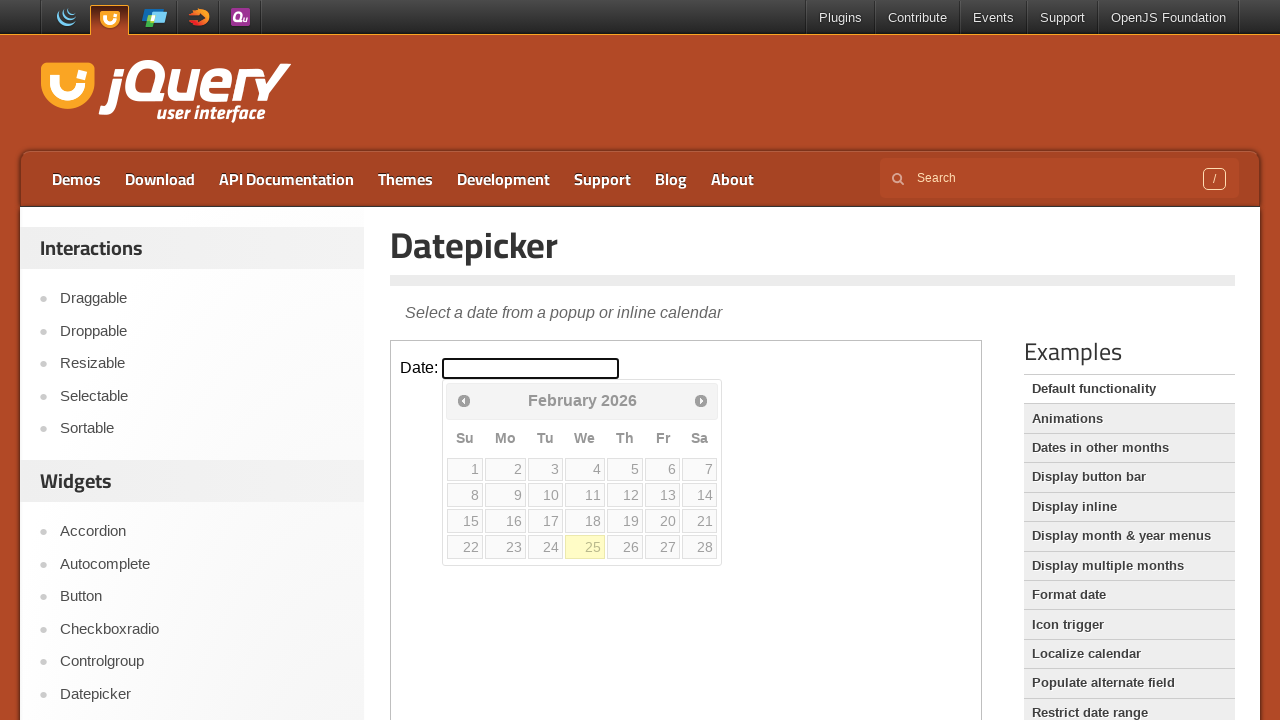

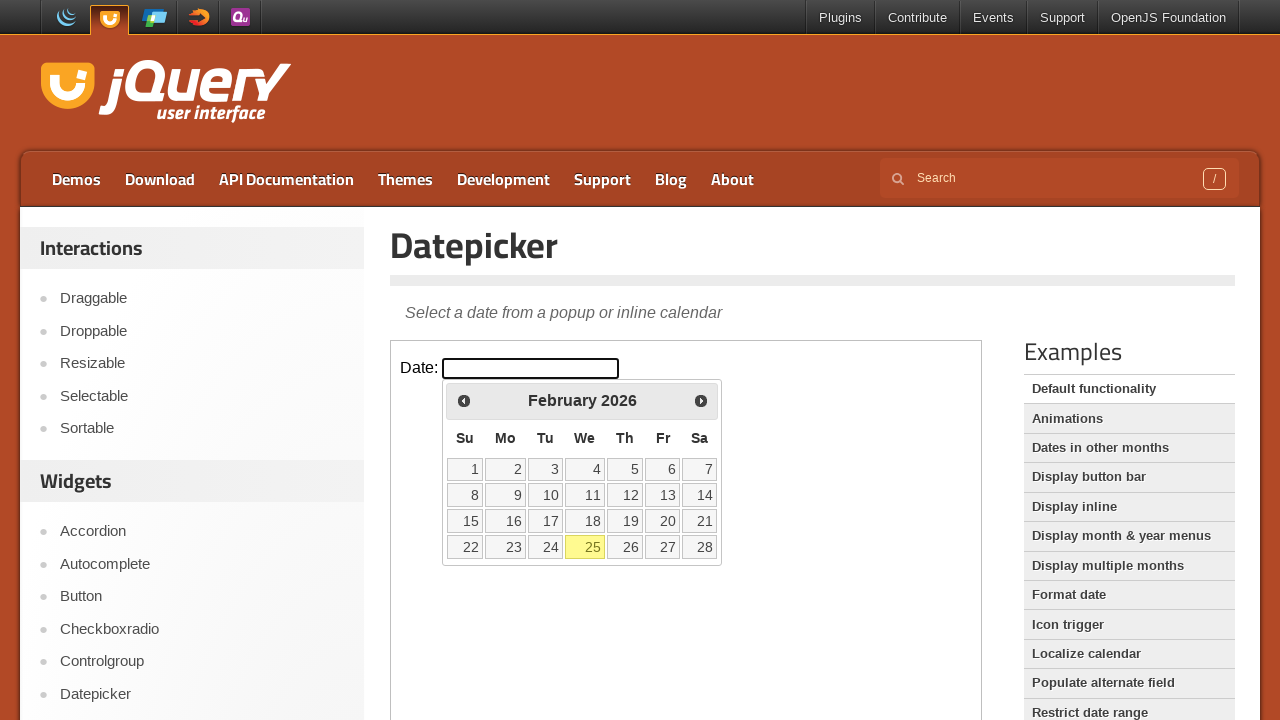